Tests horizontal slider functionality by moving it with arrow keys until it reaches a specific value (4.5)

Starting URL: https://the-internet.herokuapp.com/horizontal_slider

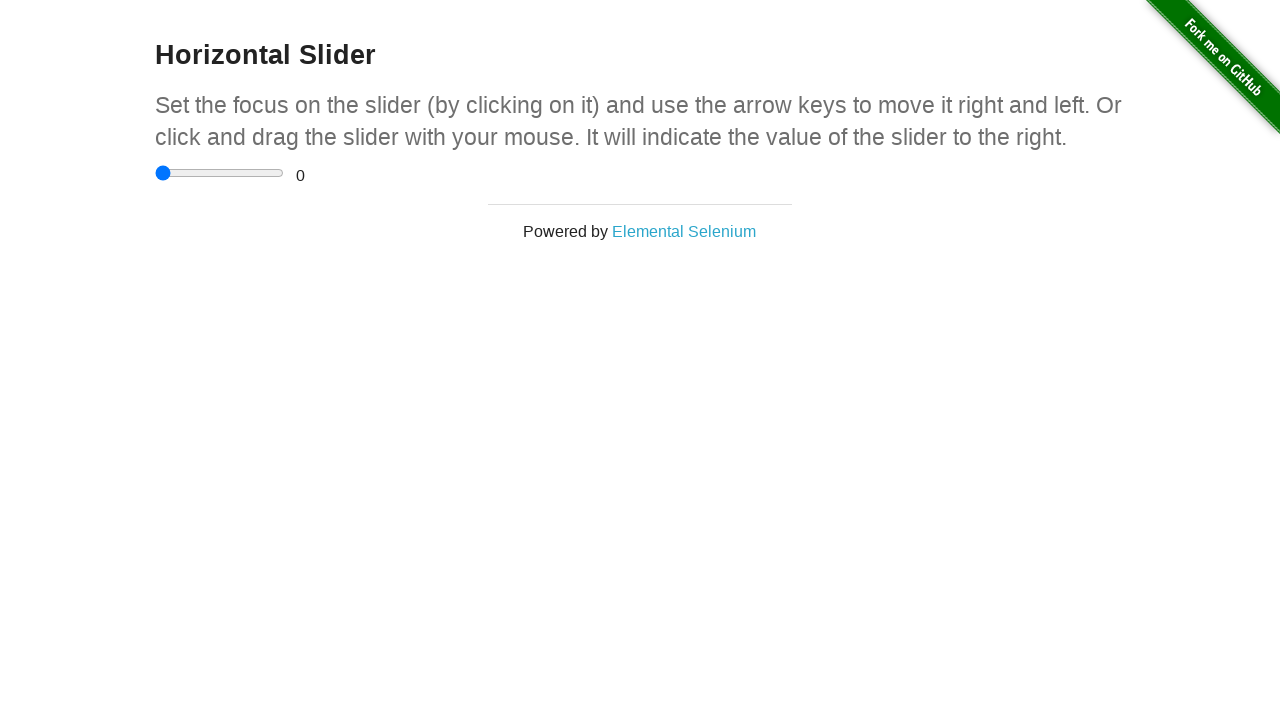

Navigated to horizontal slider test page
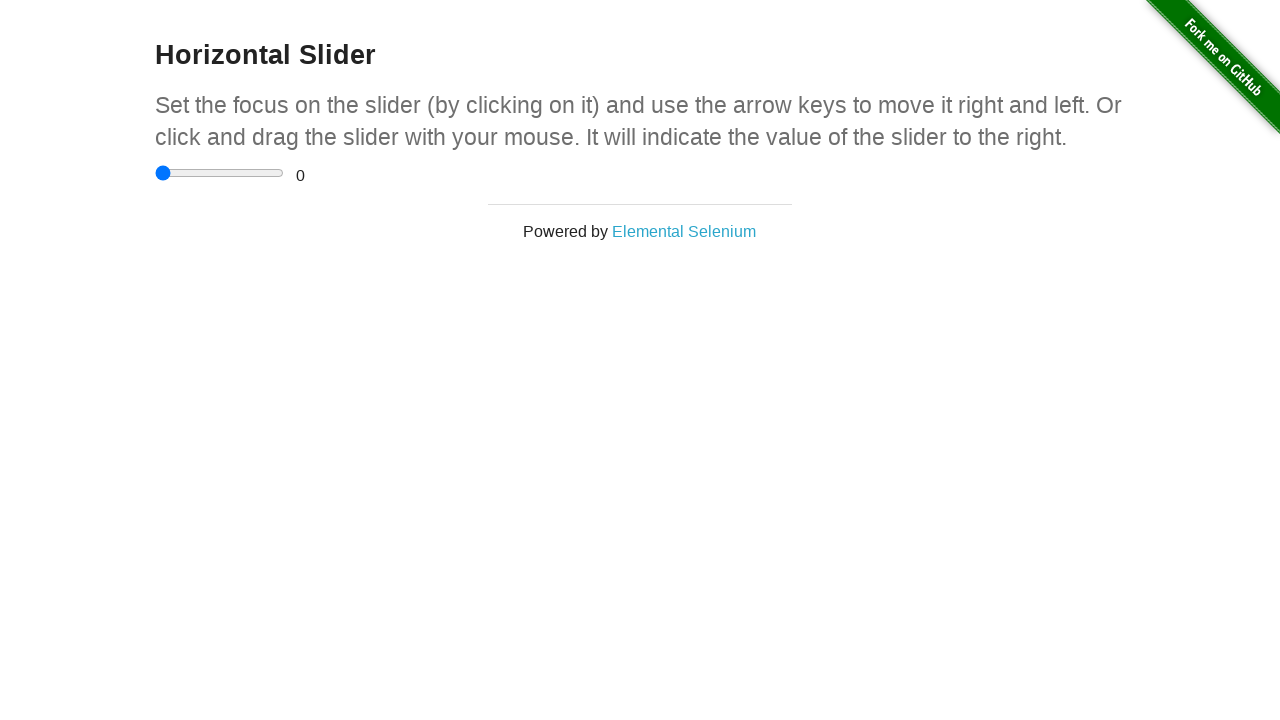

Located the slider element
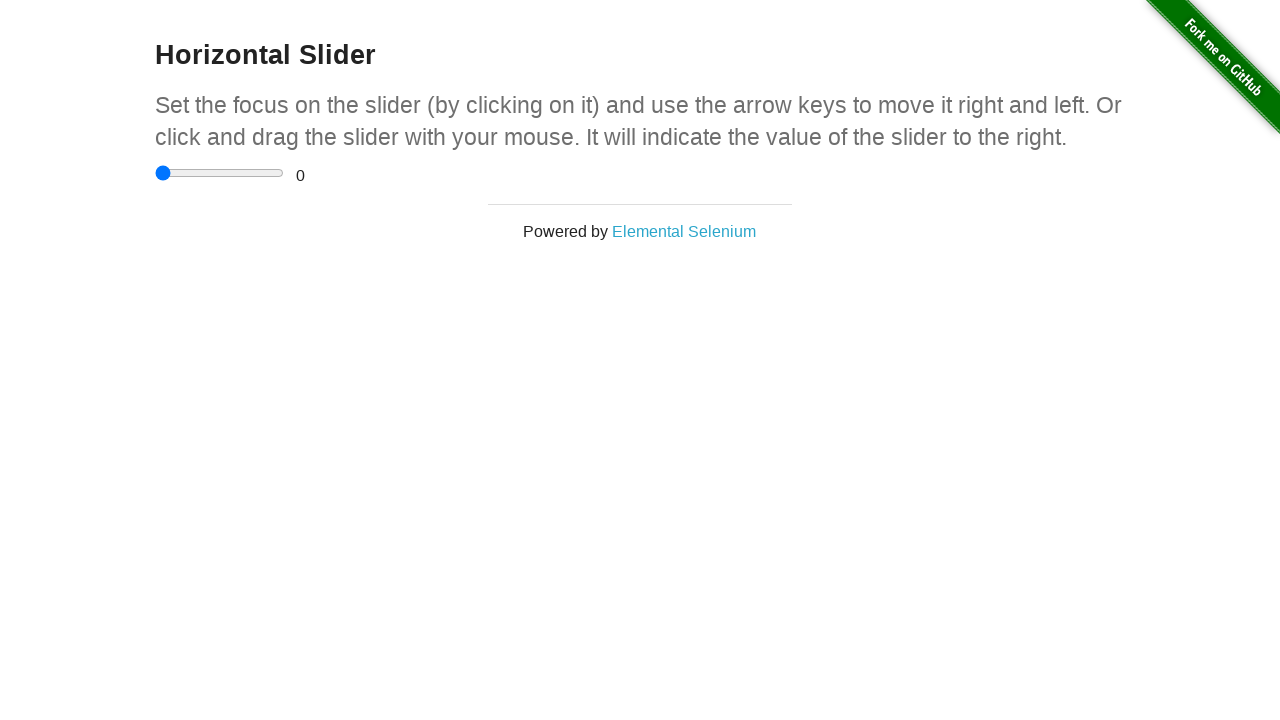

Located the range display element
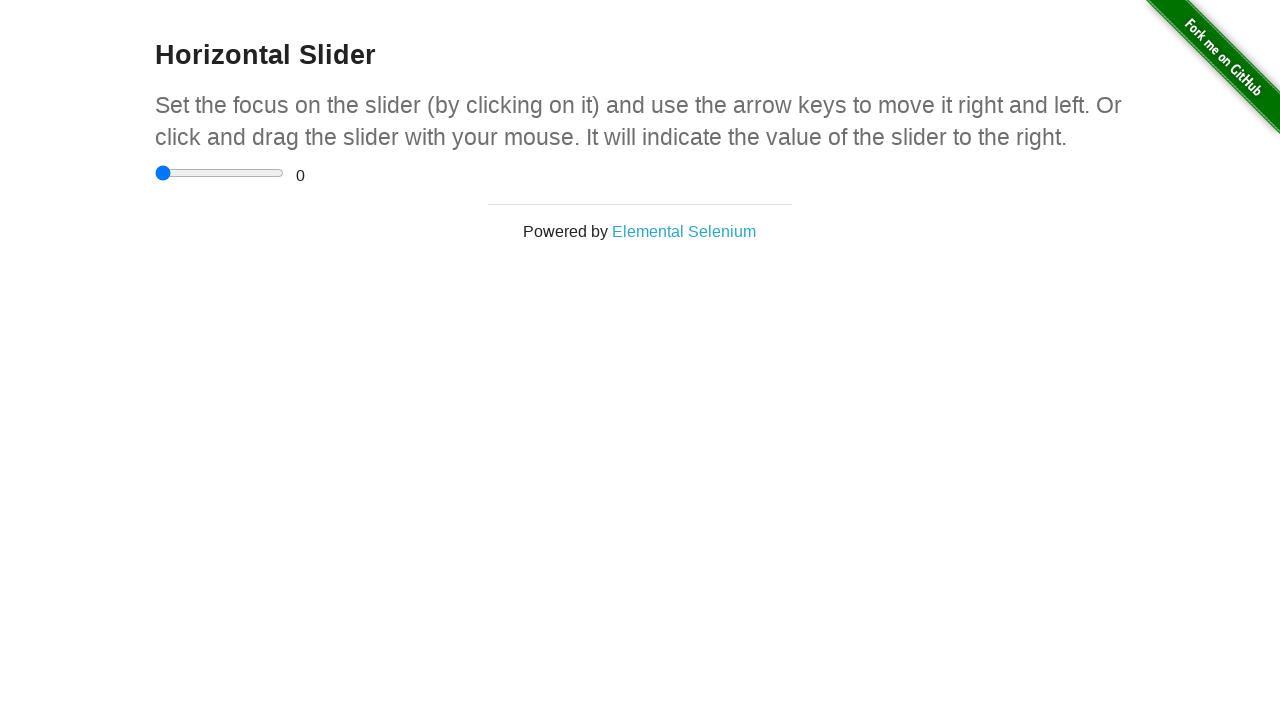

Pressed ArrowRight to move slider on xpath=//input[@type='range']
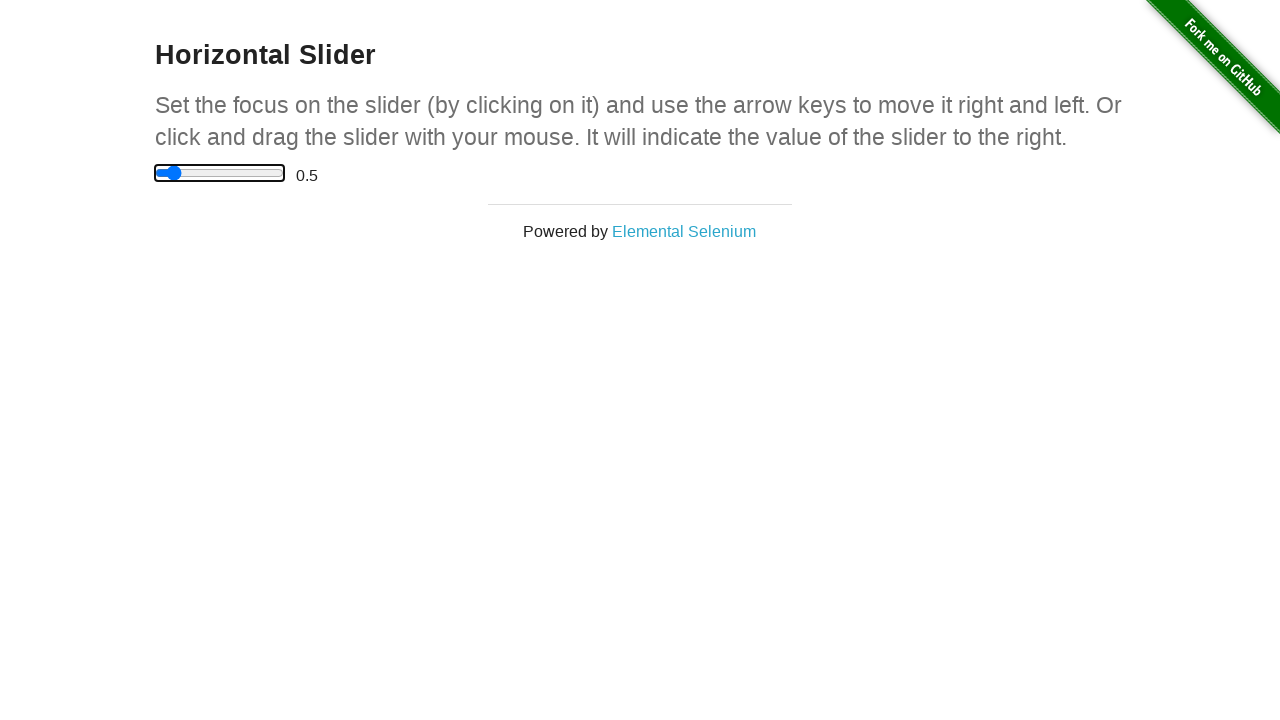

Waited for UI update after slider movement
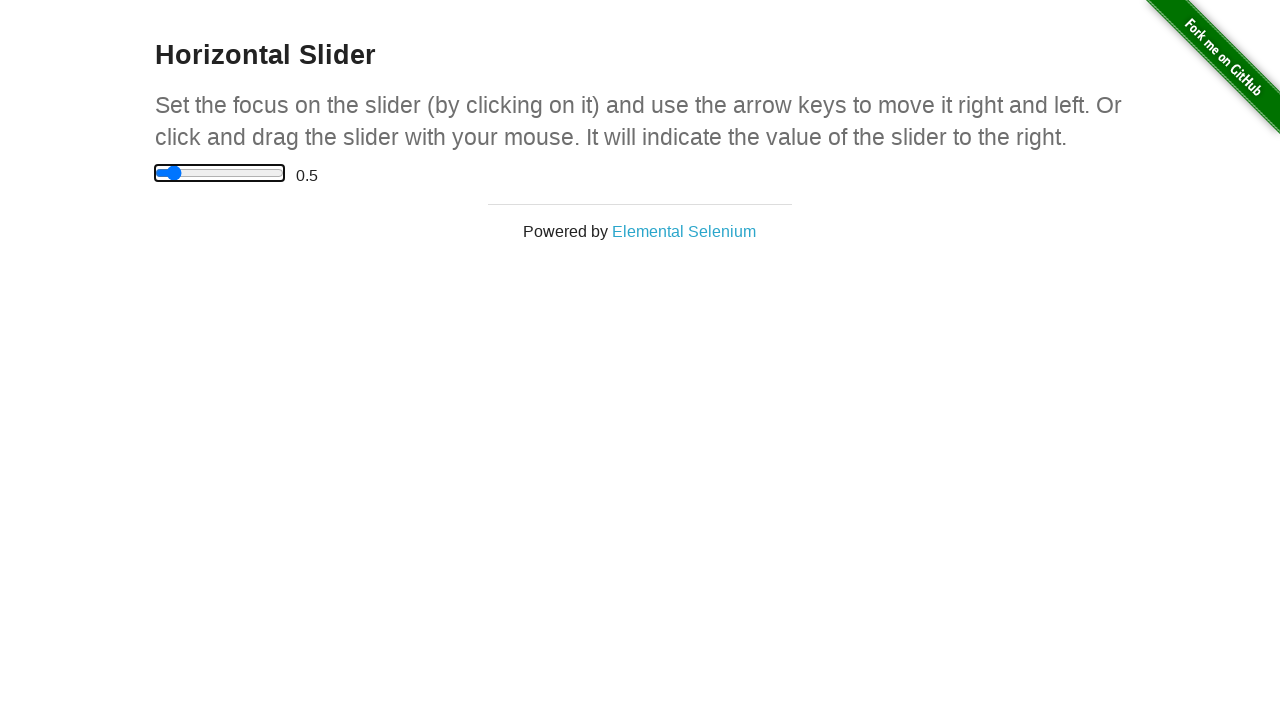

Pressed ArrowRight to move slider on xpath=//input[@type='range']
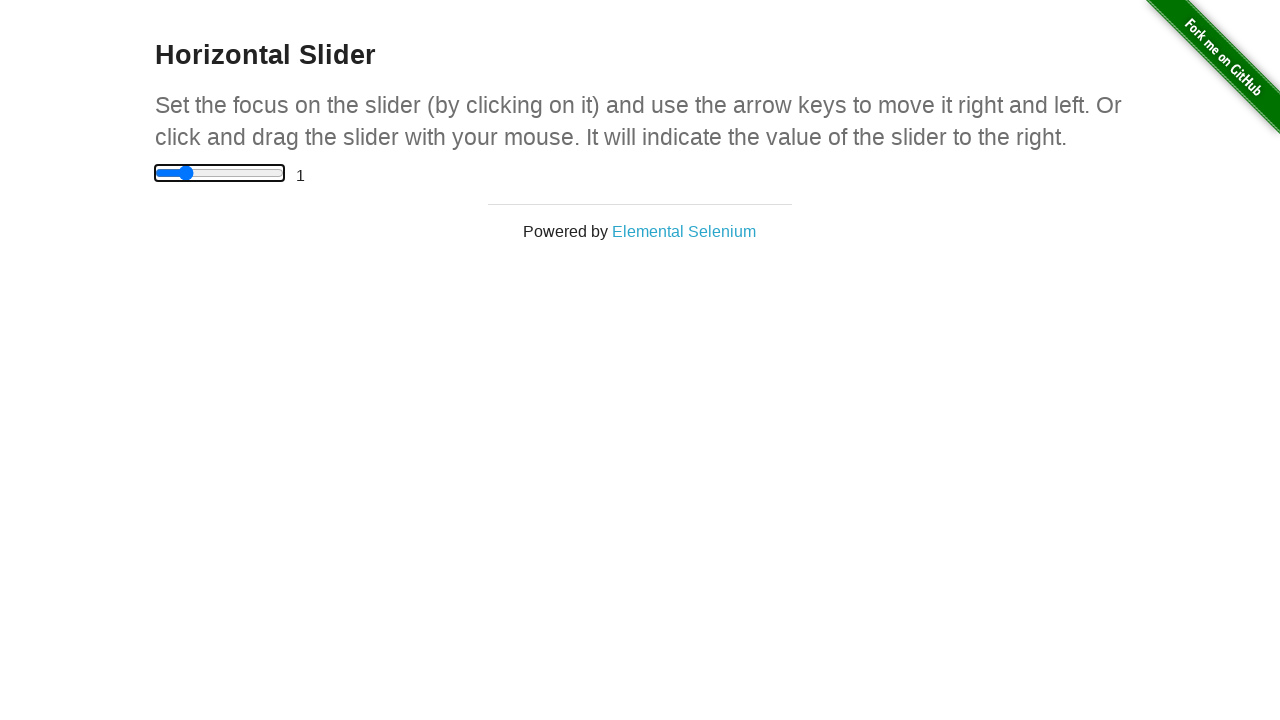

Waited for UI update after slider movement
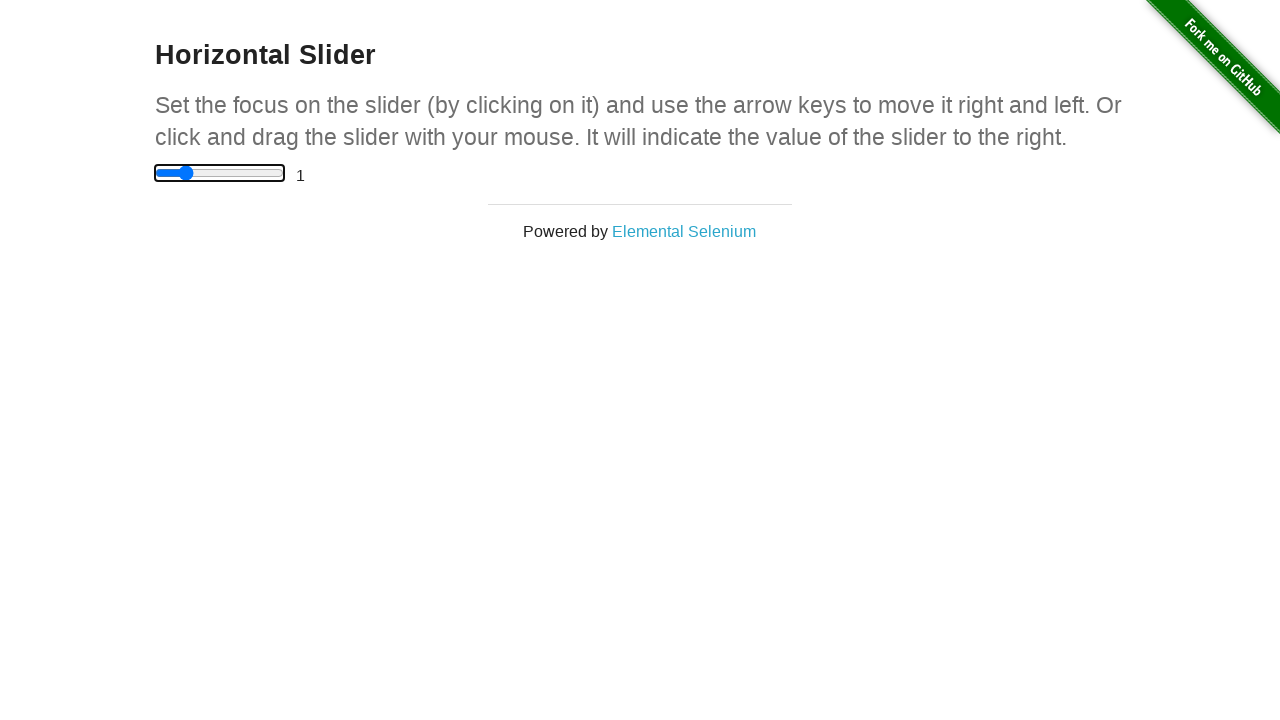

Pressed ArrowRight to move slider on xpath=//input[@type='range']
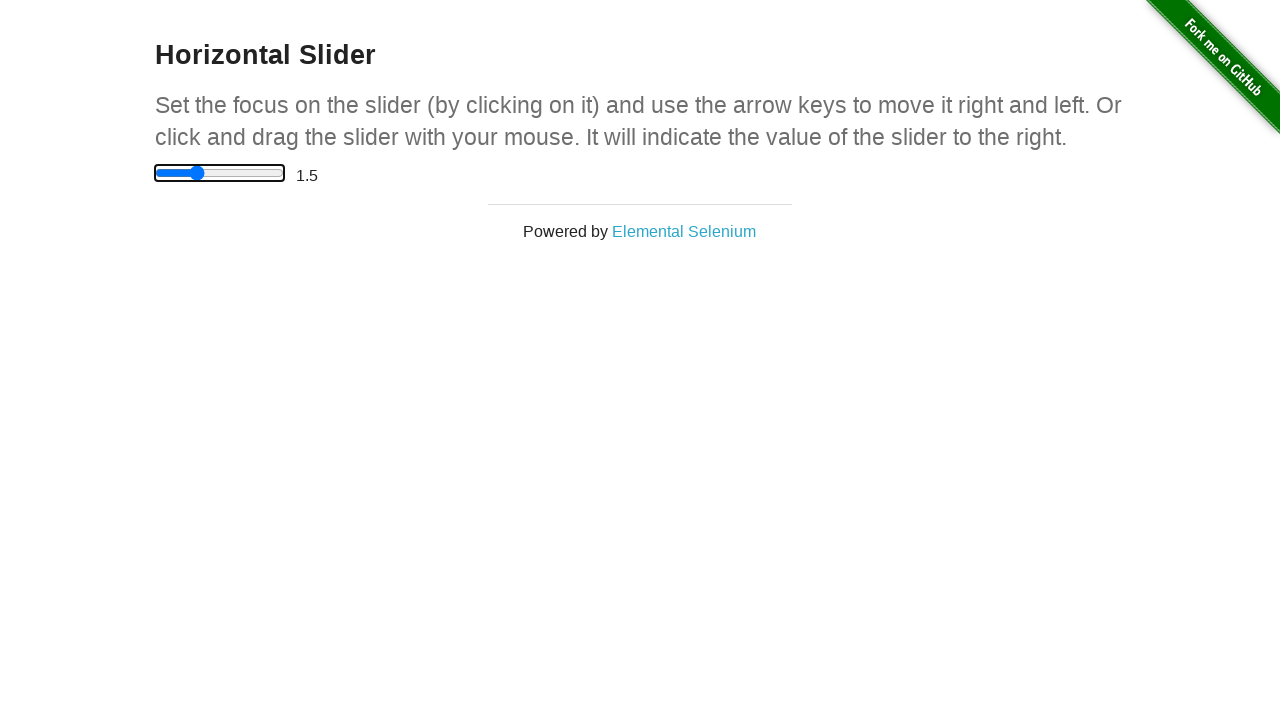

Waited for UI update after slider movement
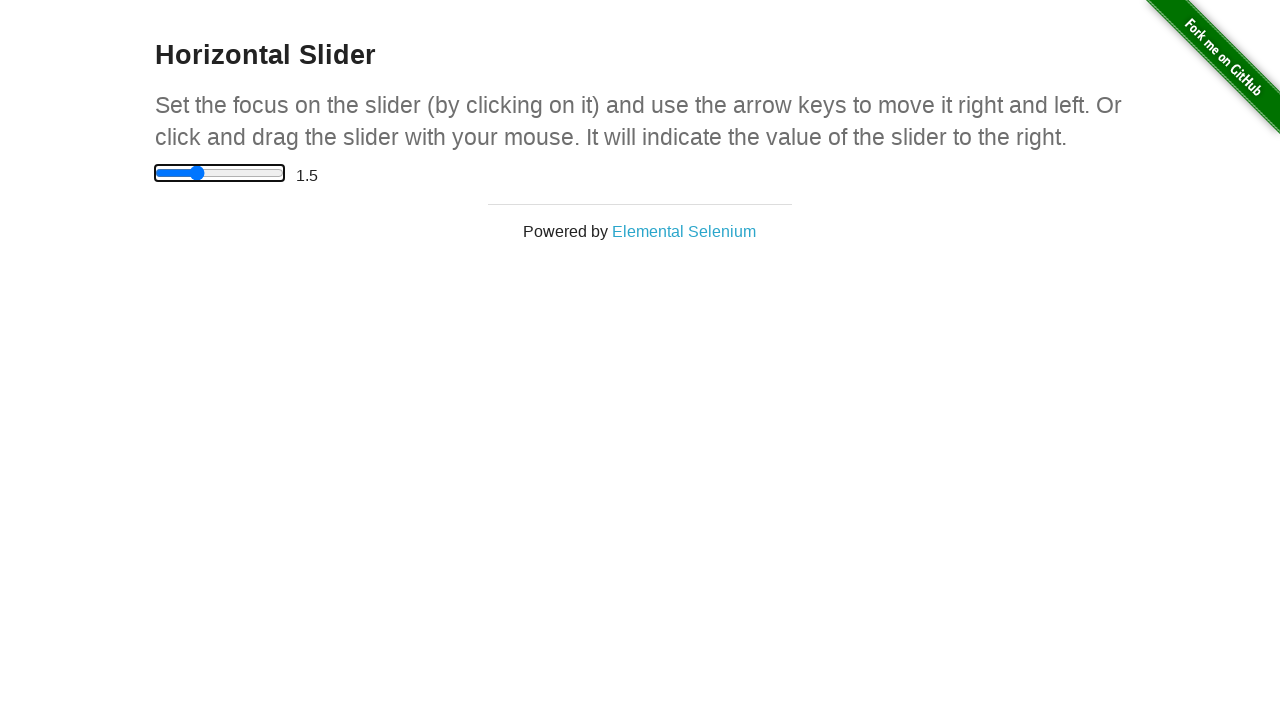

Pressed ArrowRight to move slider on xpath=//input[@type='range']
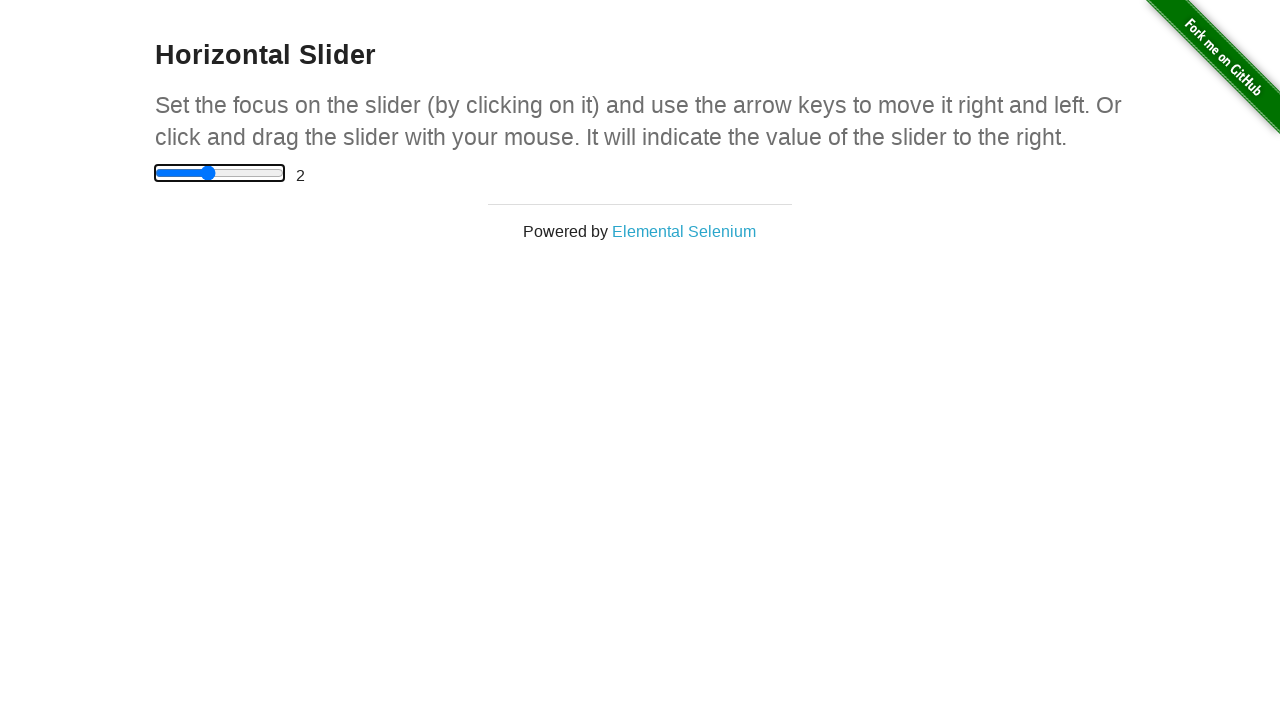

Waited for UI update after slider movement
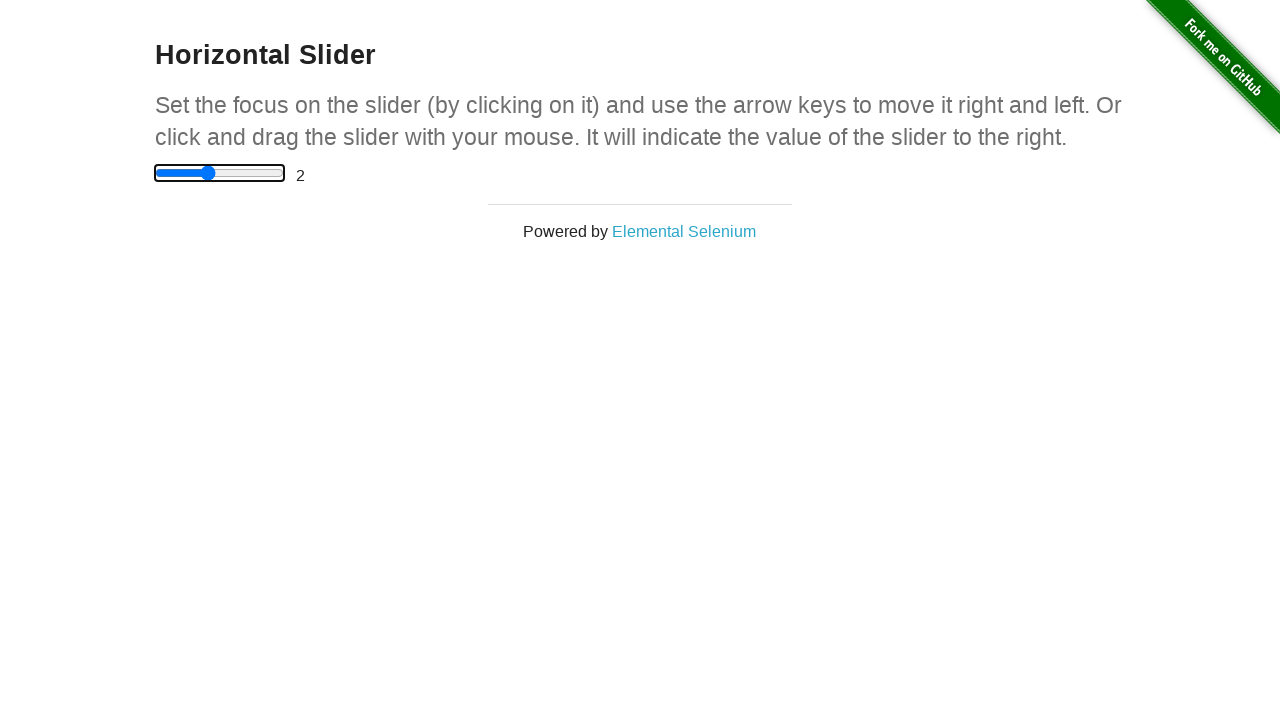

Pressed ArrowRight to move slider on xpath=//input[@type='range']
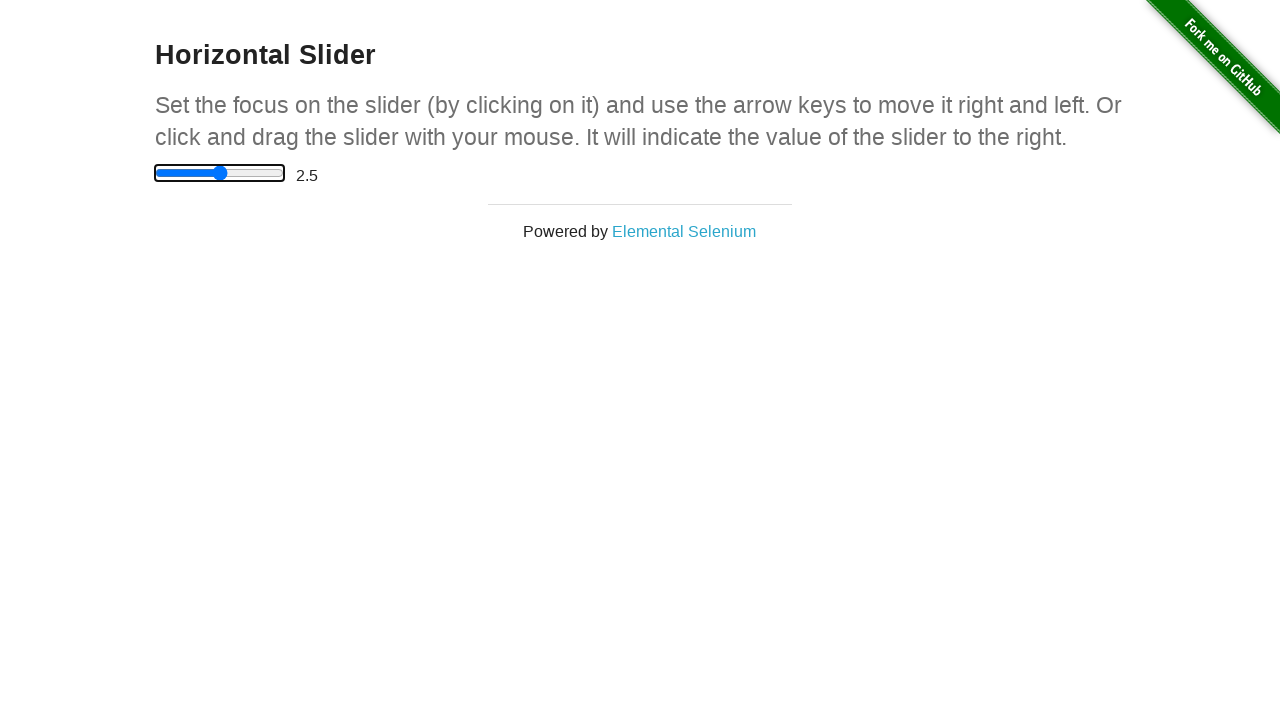

Waited for UI update after slider movement
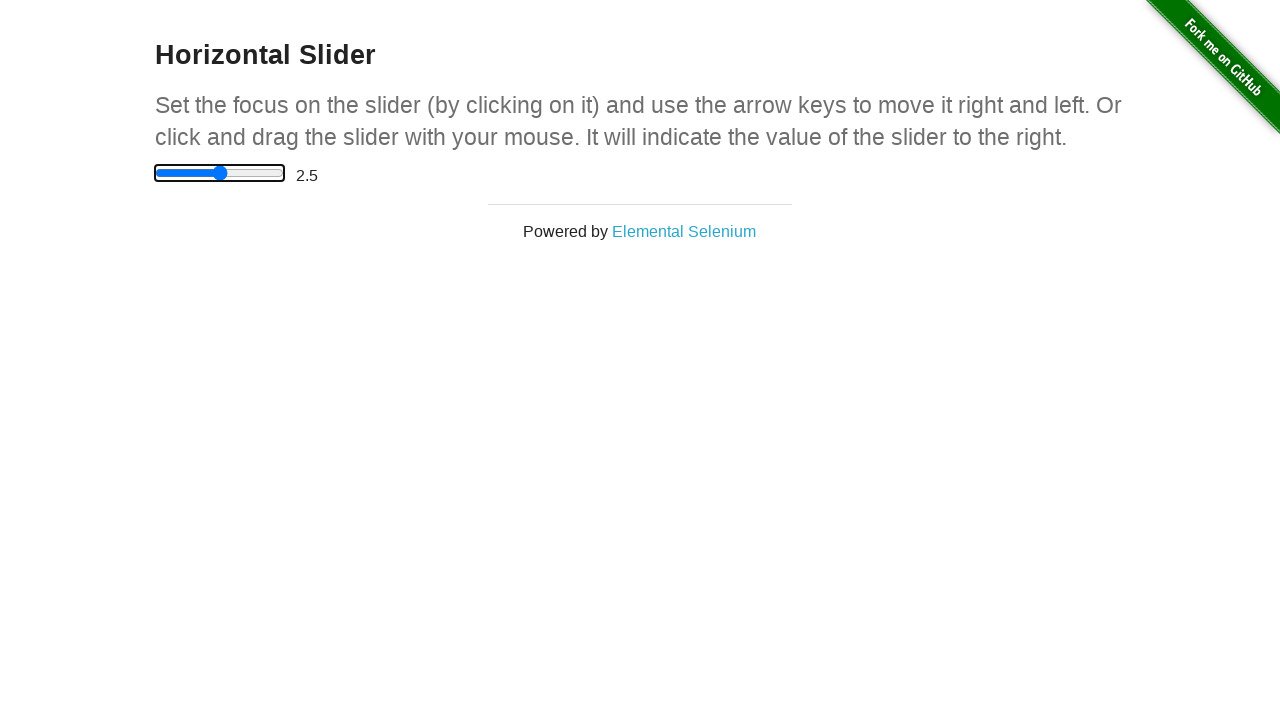

Pressed ArrowRight to move slider on xpath=//input[@type='range']
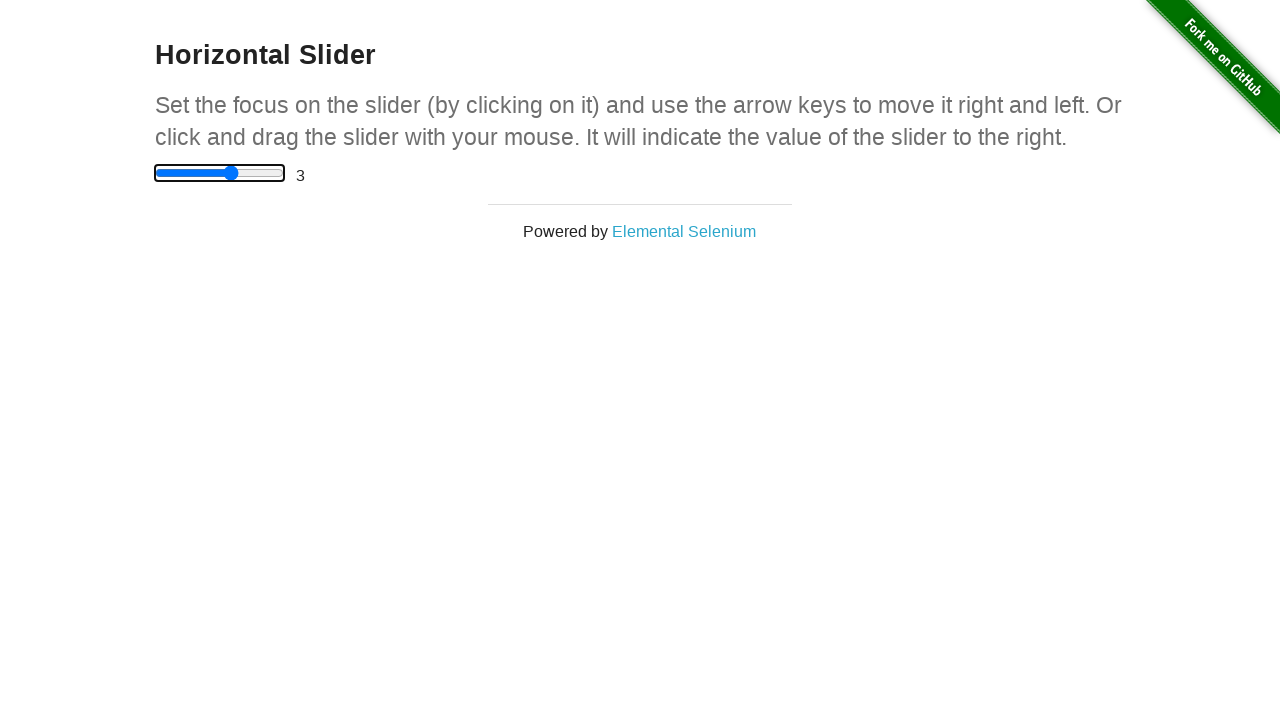

Waited for UI update after slider movement
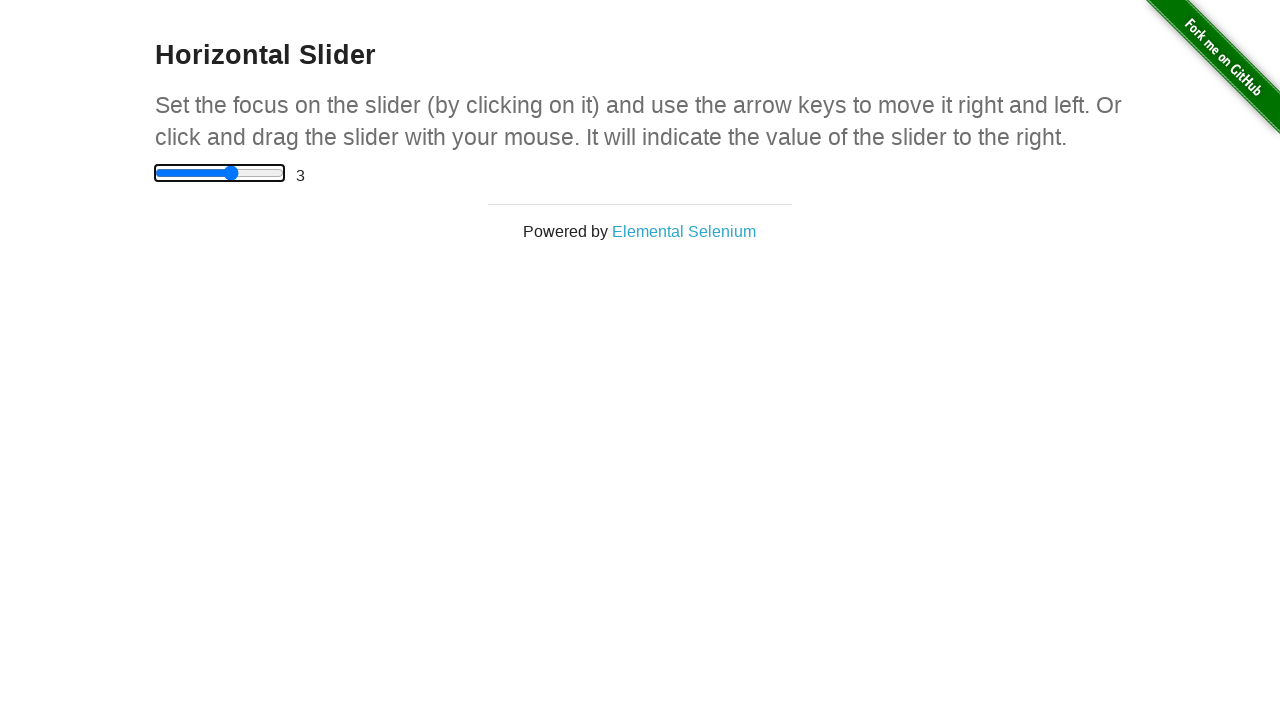

Pressed ArrowRight to move slider on xpath=//input[@type='range']
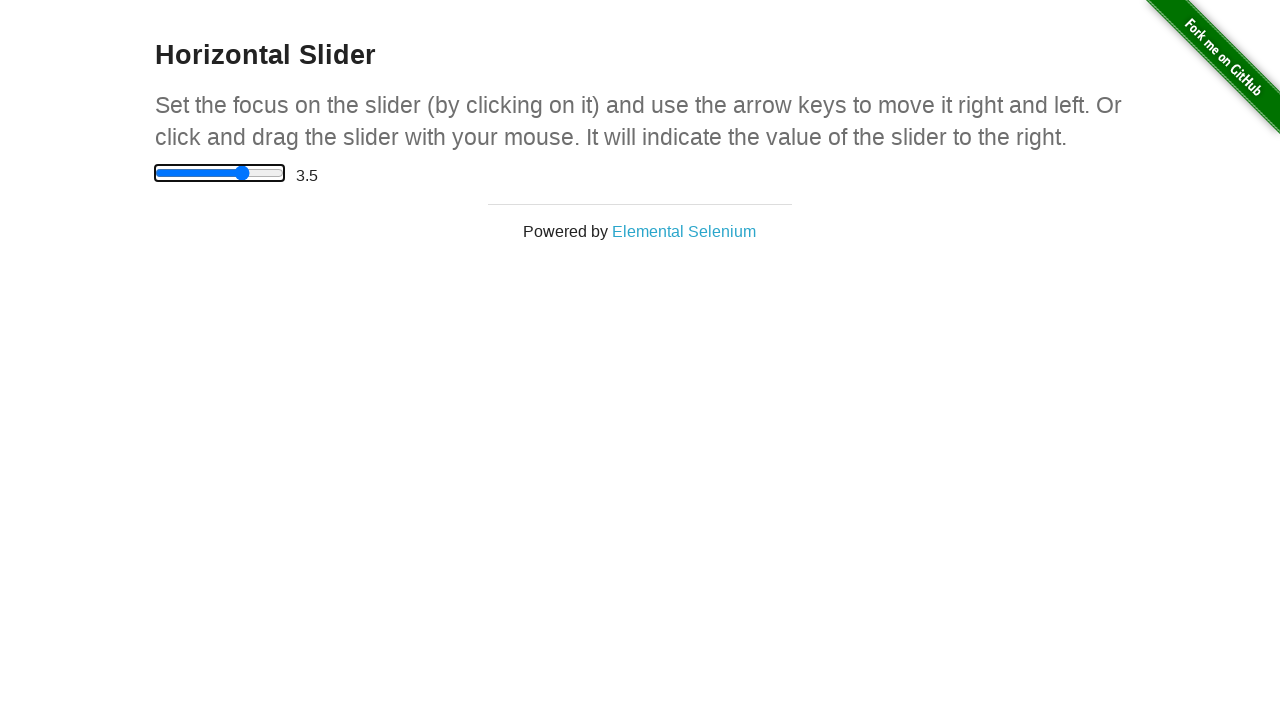

Waited for UI update after slider movement
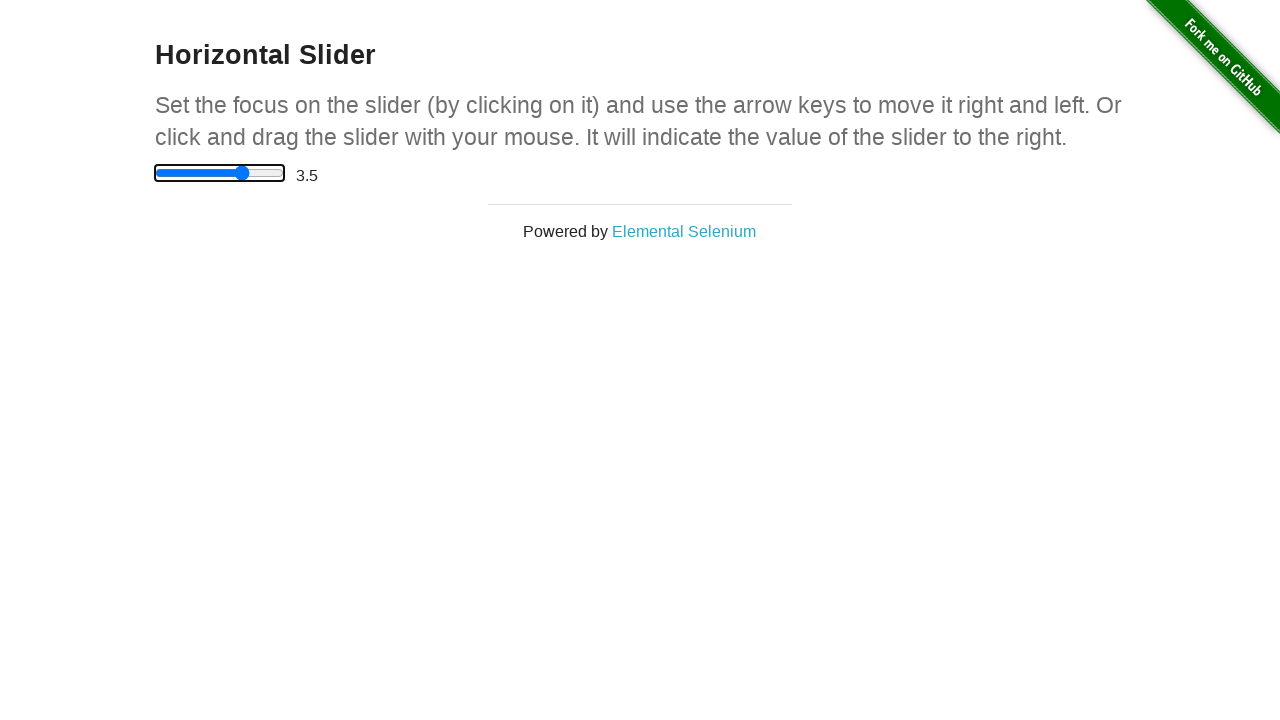

Pressed ArrowRight to move slider on xpath=//input[@type='range']
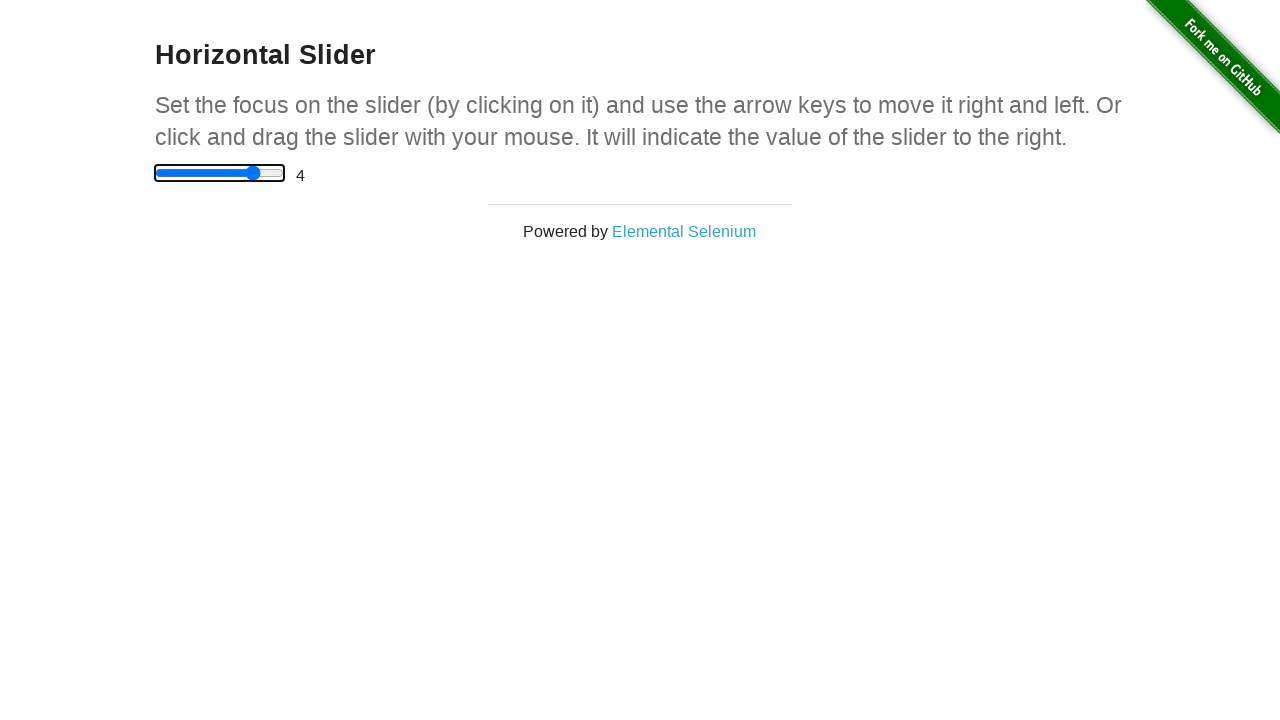

Waited for UI update after slider movement
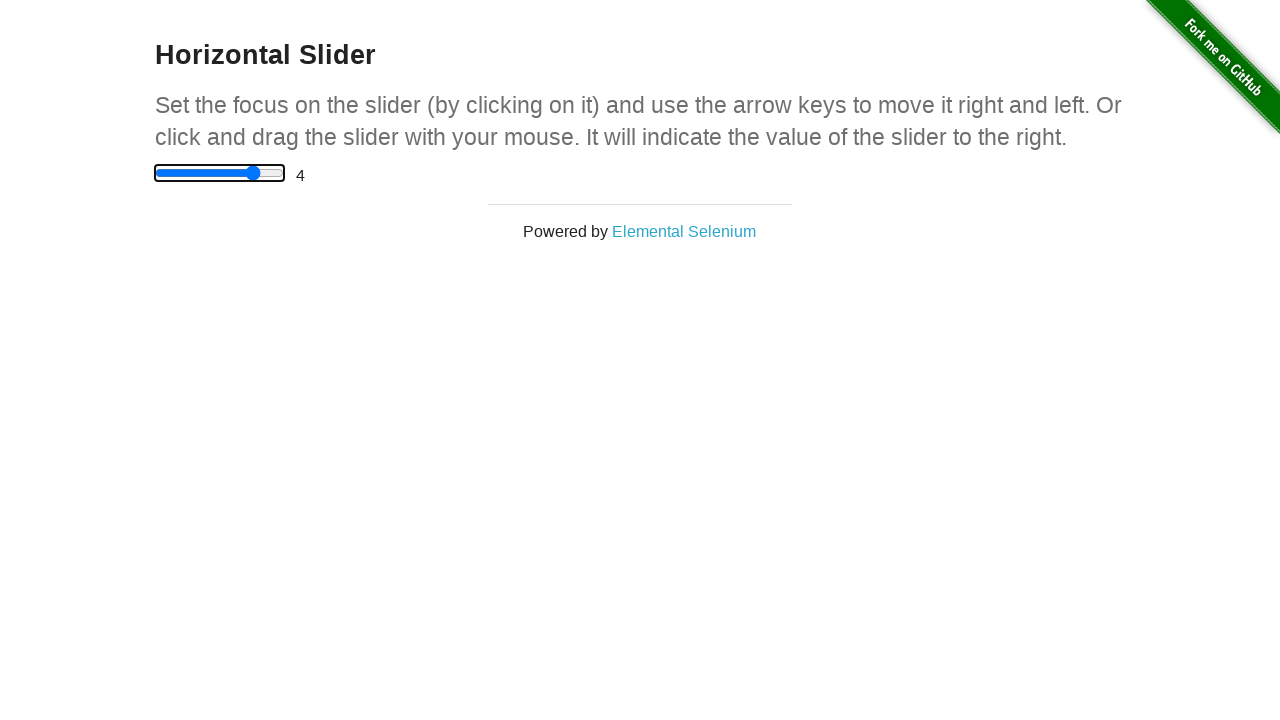

Pressed ArrowRight to move slider on xpath=//input[@type='range']
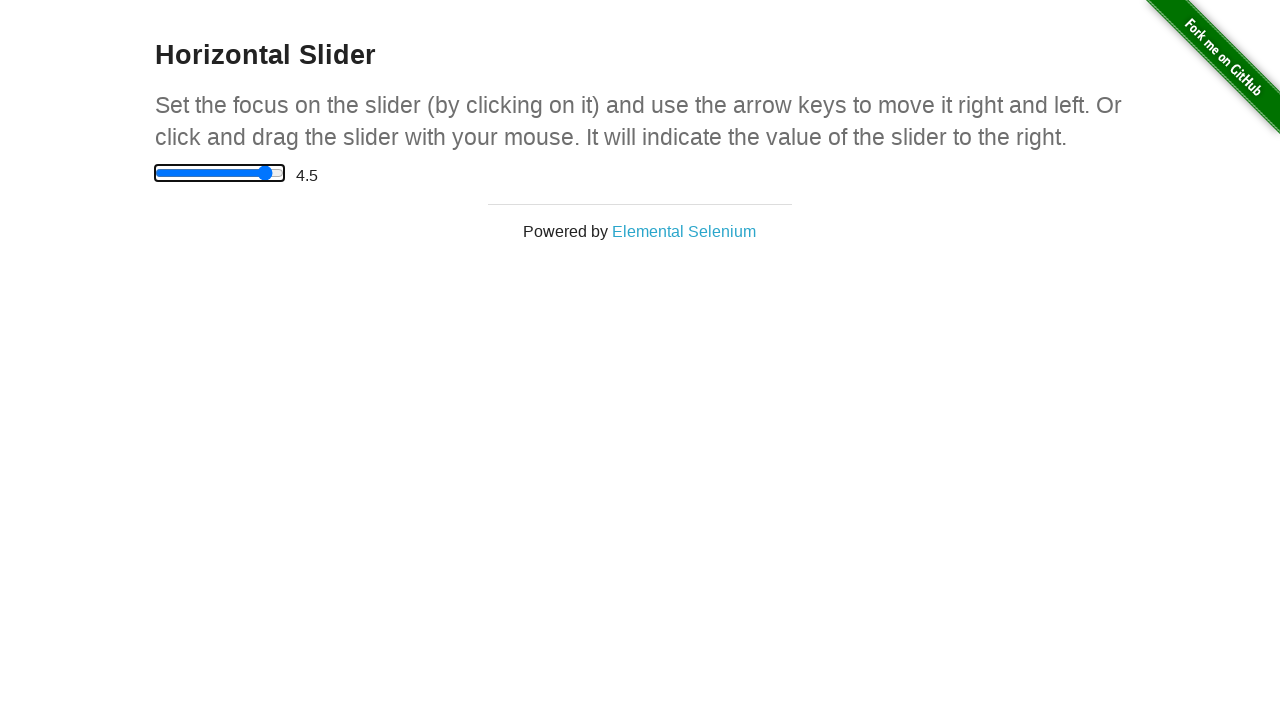

Waited for UI update after slider movement
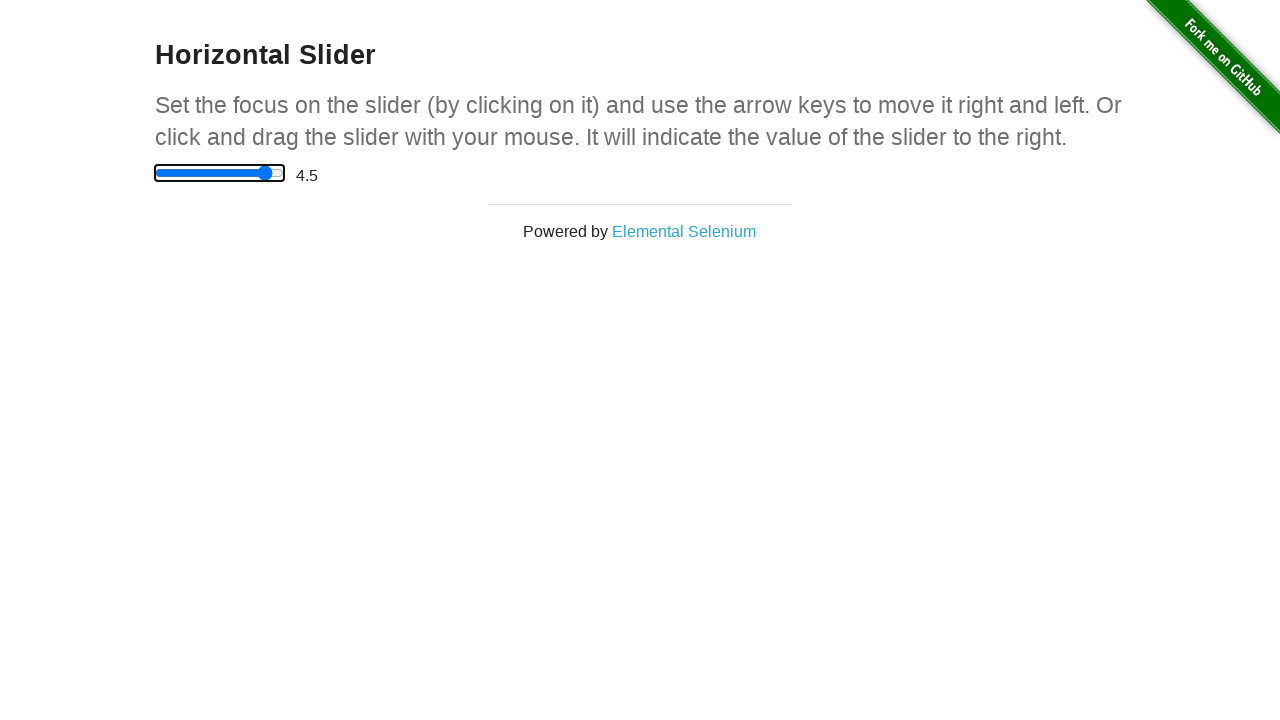

Verified slider reached target value of 4.5
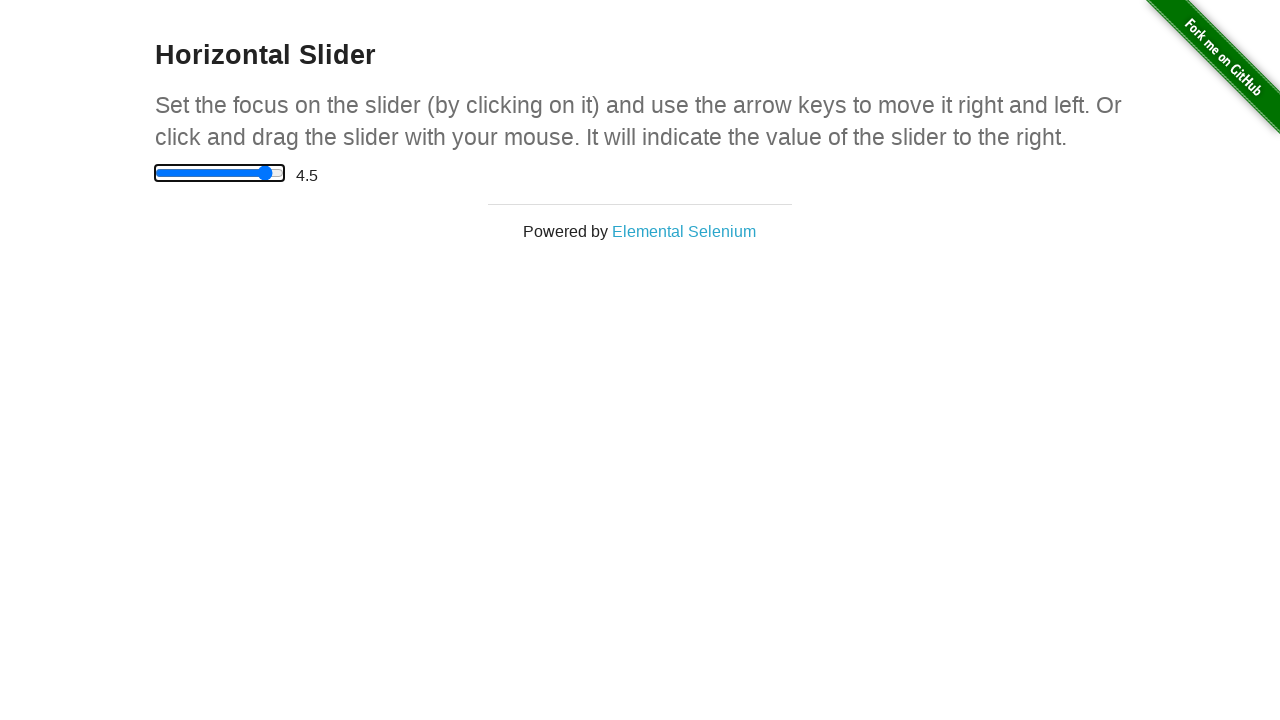

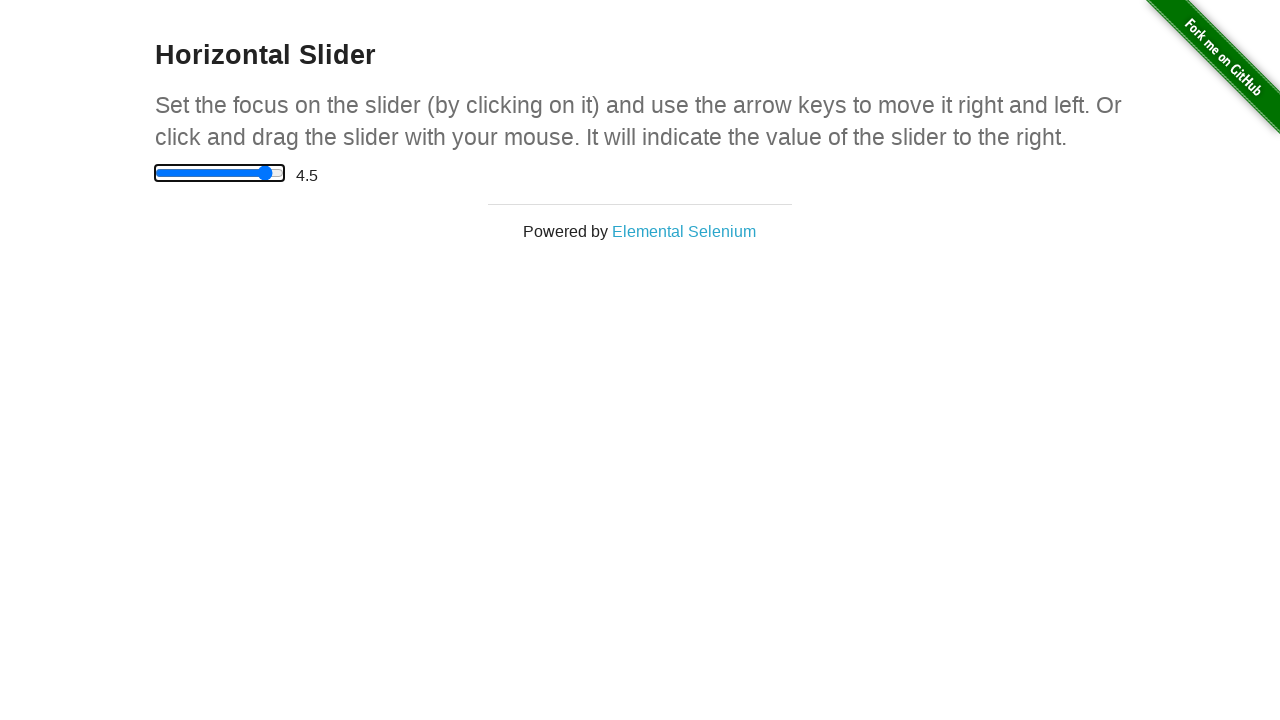